Demonstrates click-and-hold, move, and release mouse actions for drag operation

Starting URL: https://crossbrowsertesting.github.io/drag-and-drop

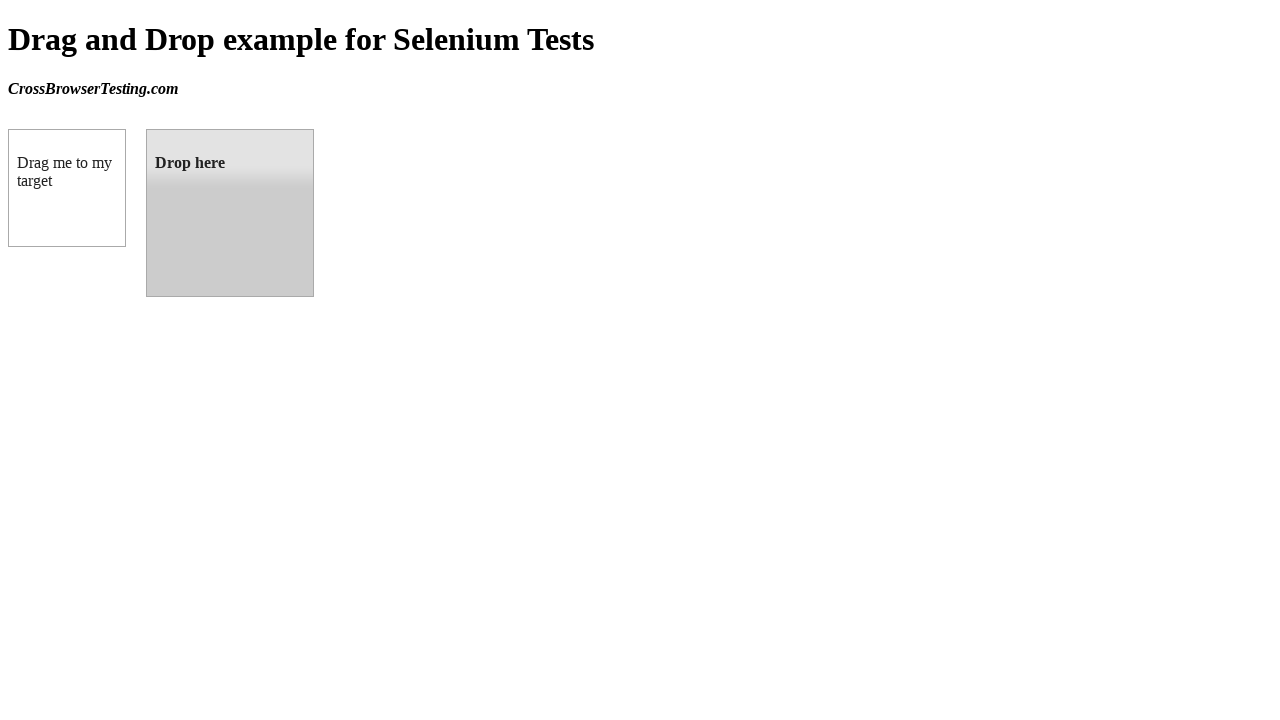

Retrieved bounding box of draggable element
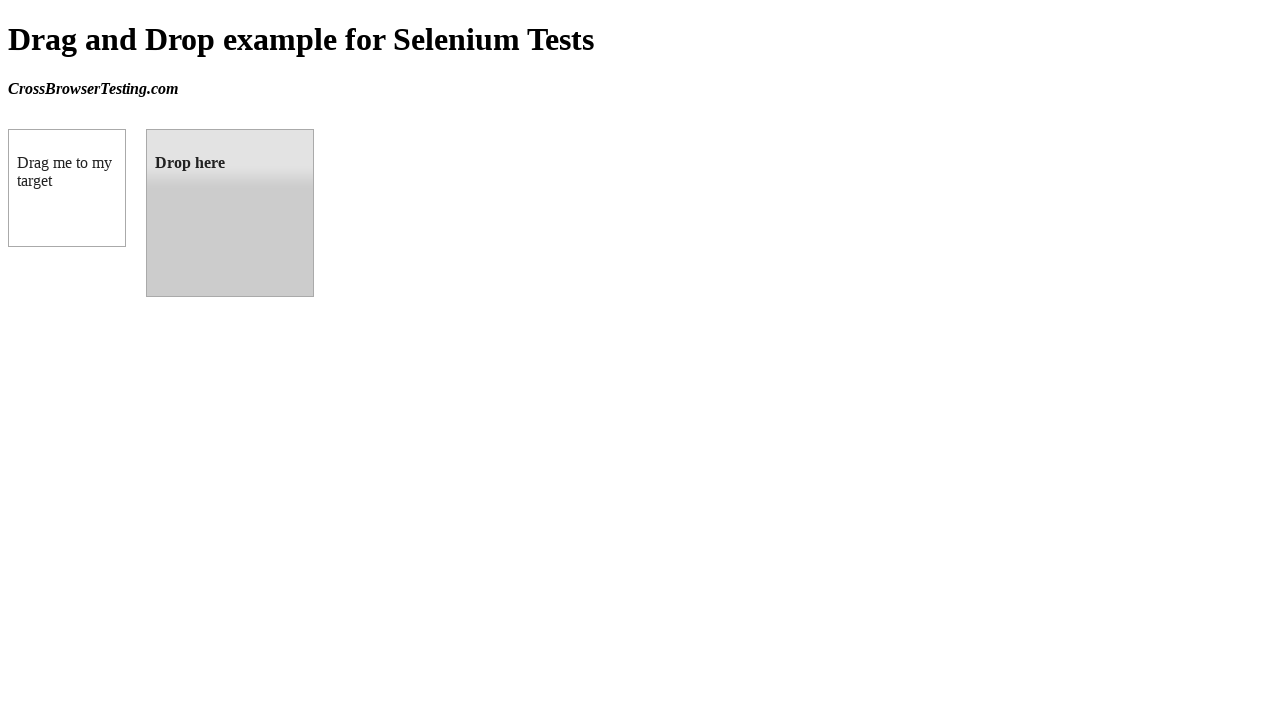

Retrieved bounding box of droppable element
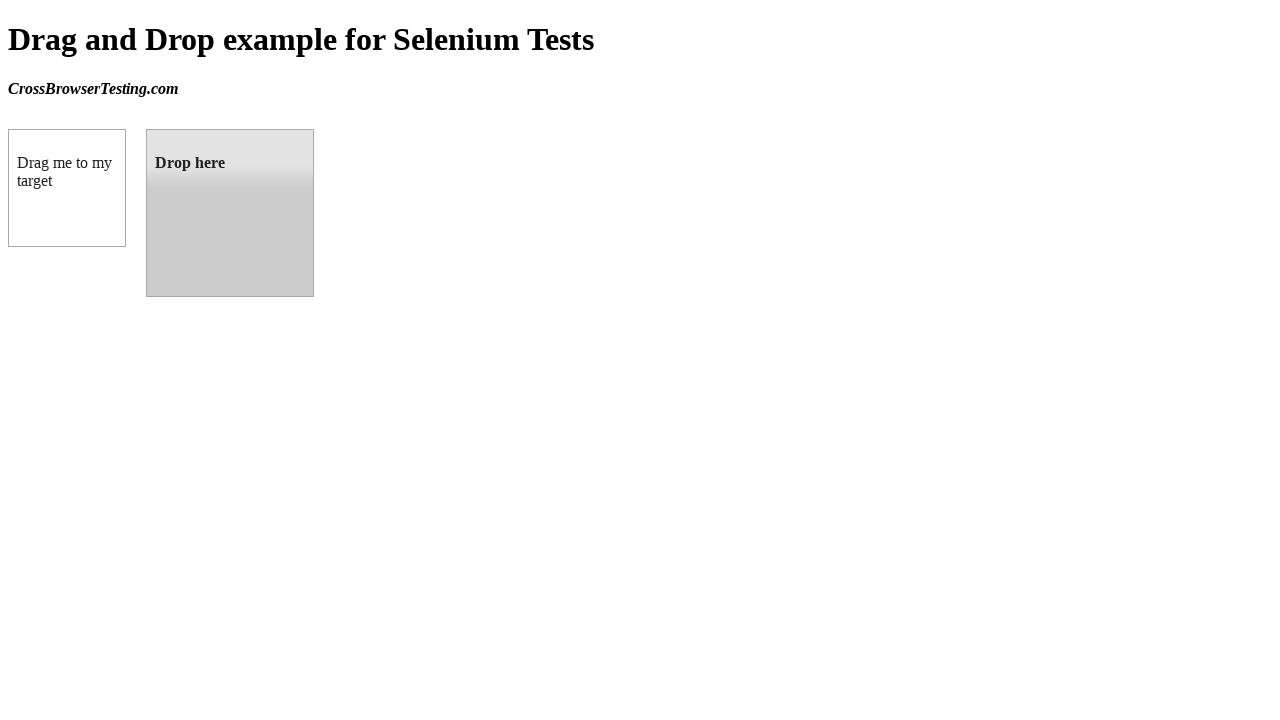

Moved mouse to center of draggable element at (67, 188)
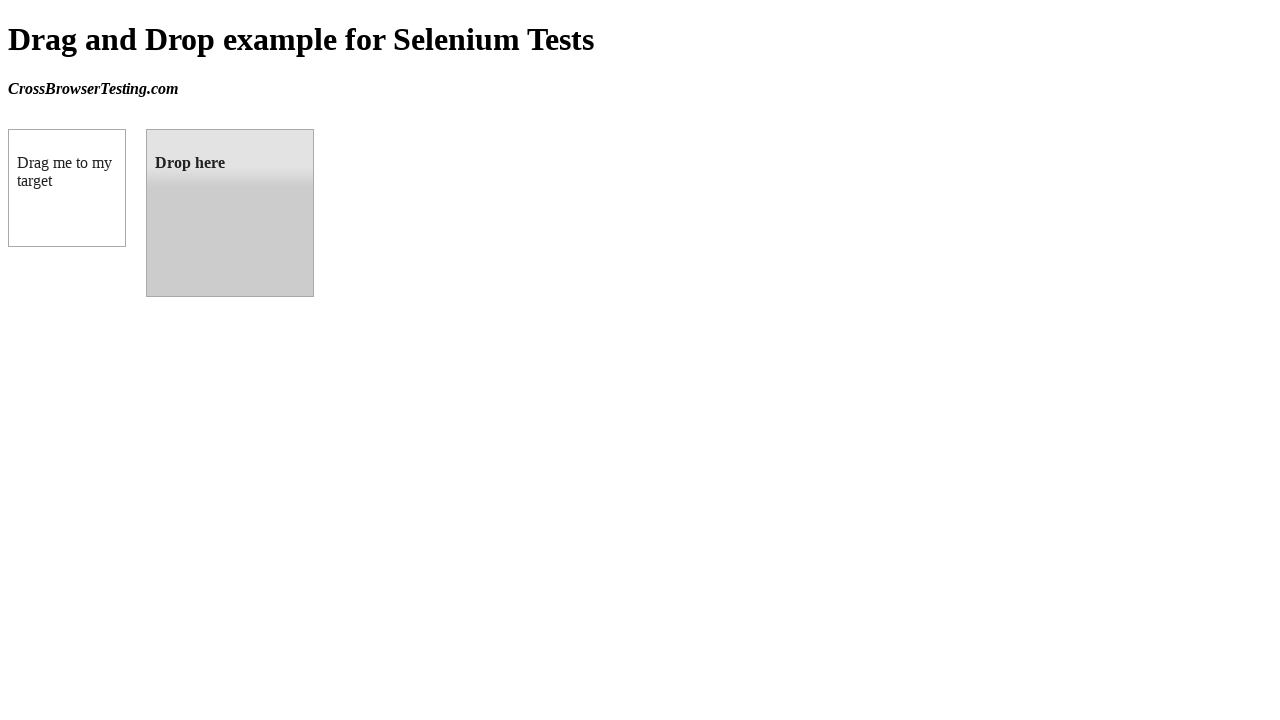

Pressed and held mouse button down on draggable element at (67, 188)
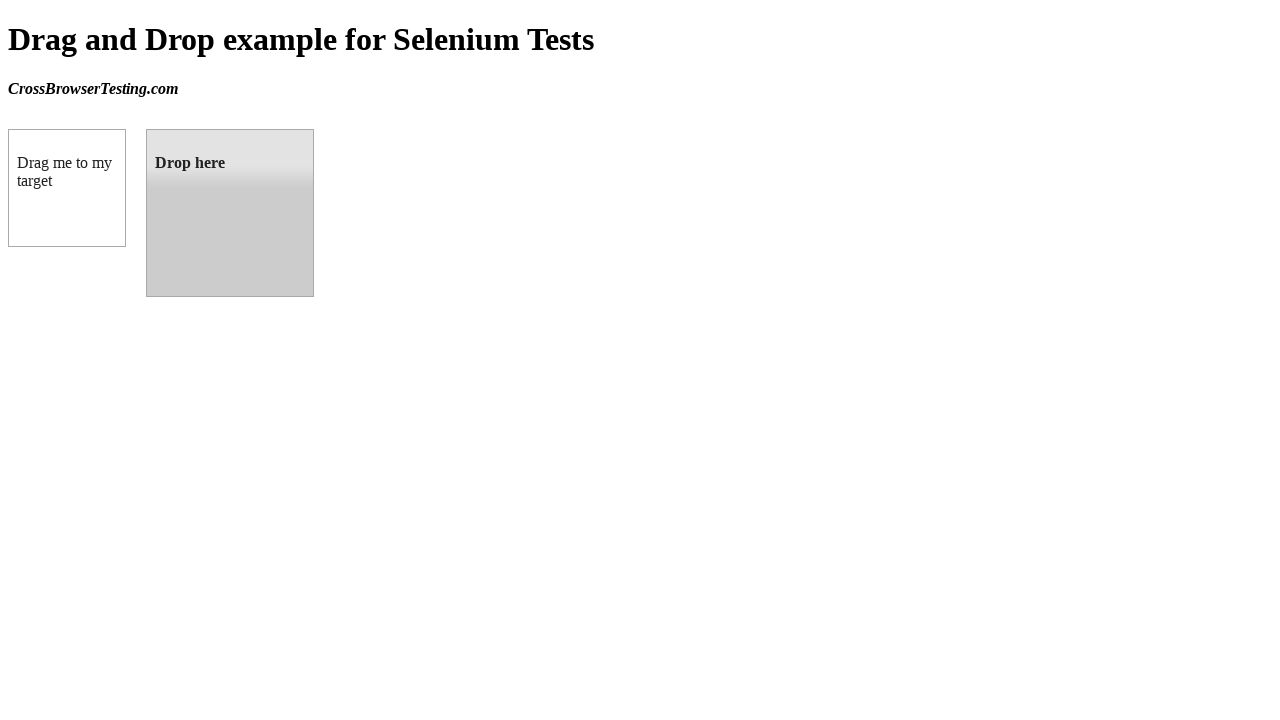

Dragged mouse to center of droppable element at (230, 213)
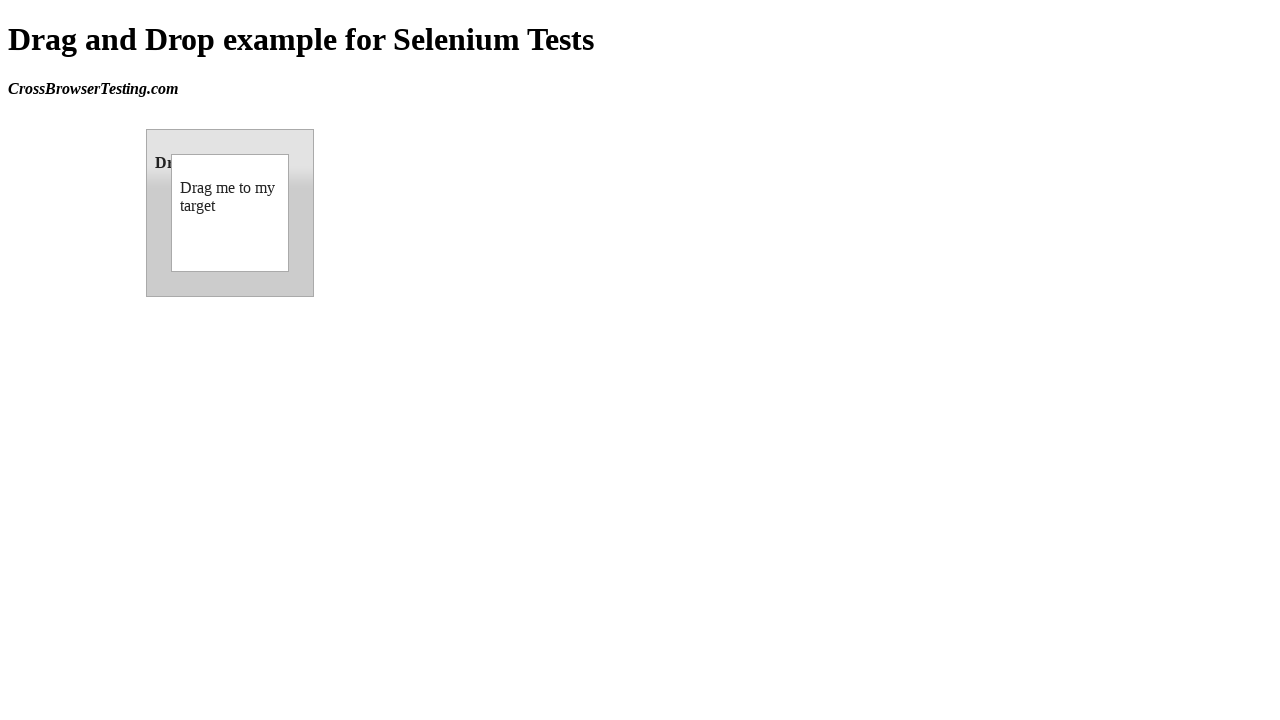

Released mouse button to complete drag and drop operation at (230, 213)
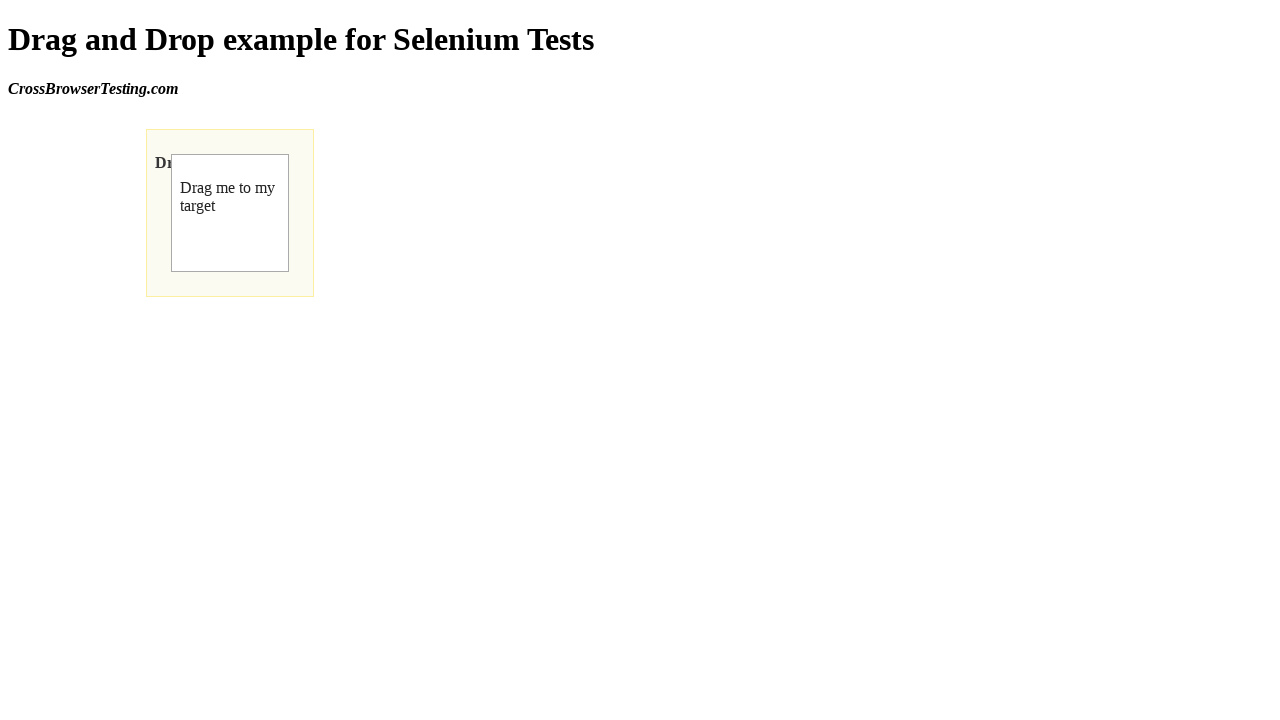

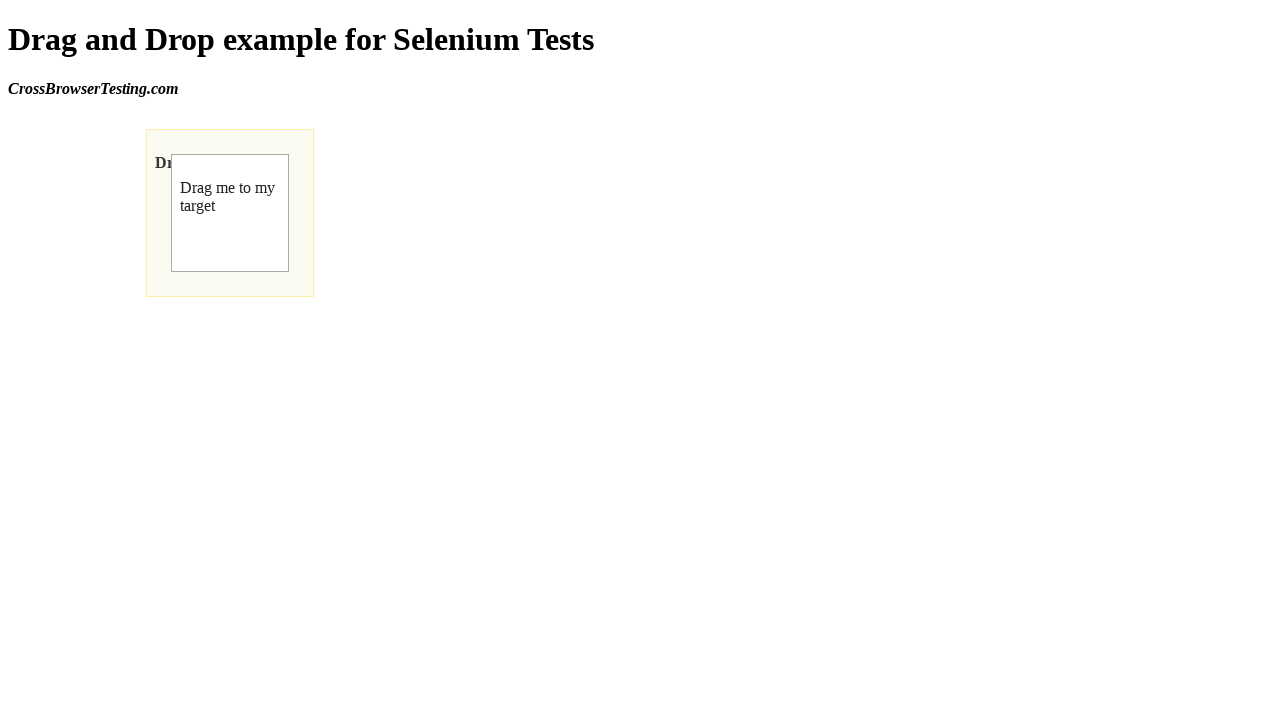